Tests calendar/date picker interaction by clicking on the datepicker field, navigating to the next month, and selecting a specific date (27th).

Starting URL: http://seleniumpractise.blogspot.com/2016/08/how-to-handle-calendar-in-selenium.html

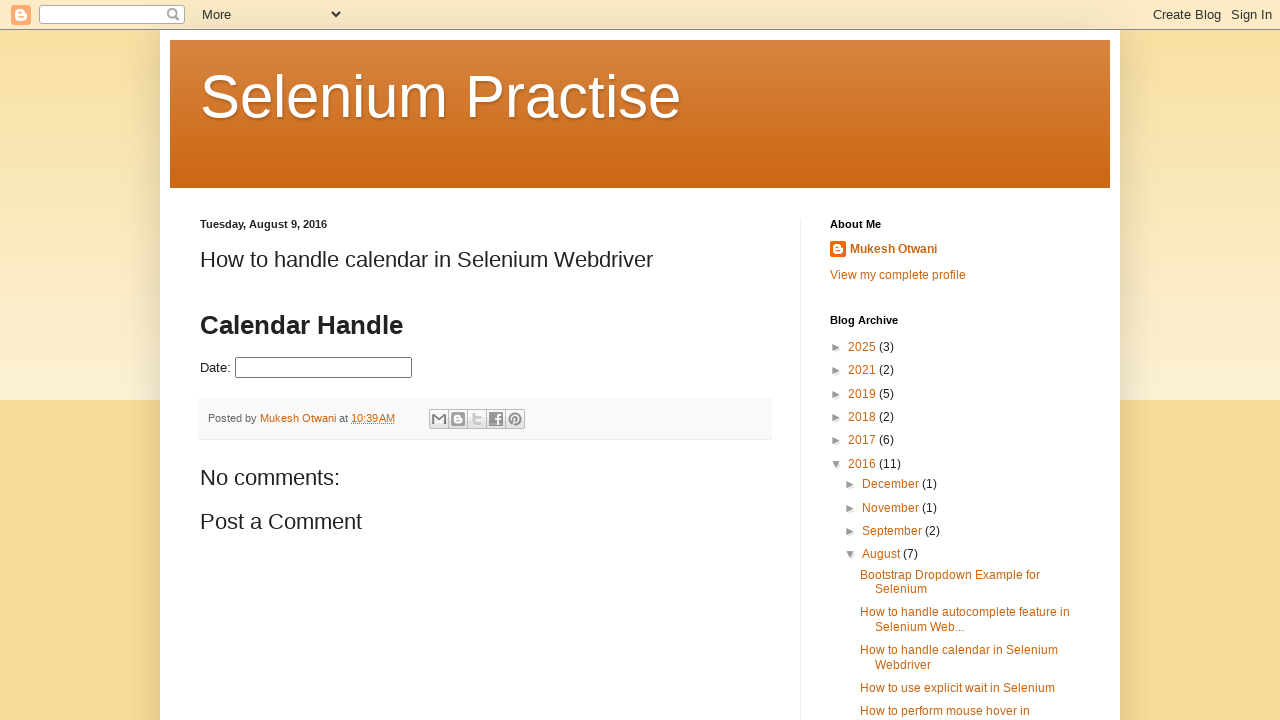

Navigated to calendar test page
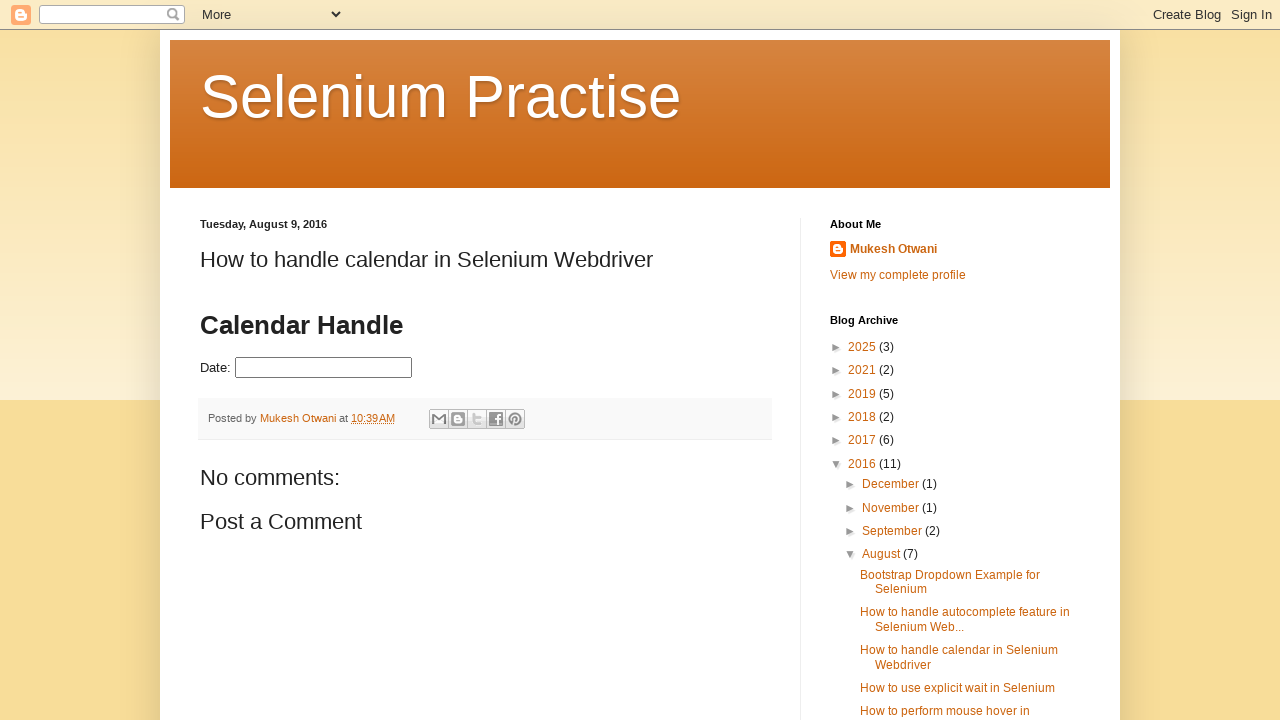

Clicked on datepicker field to open calendar at (324, 368) on #datepicker
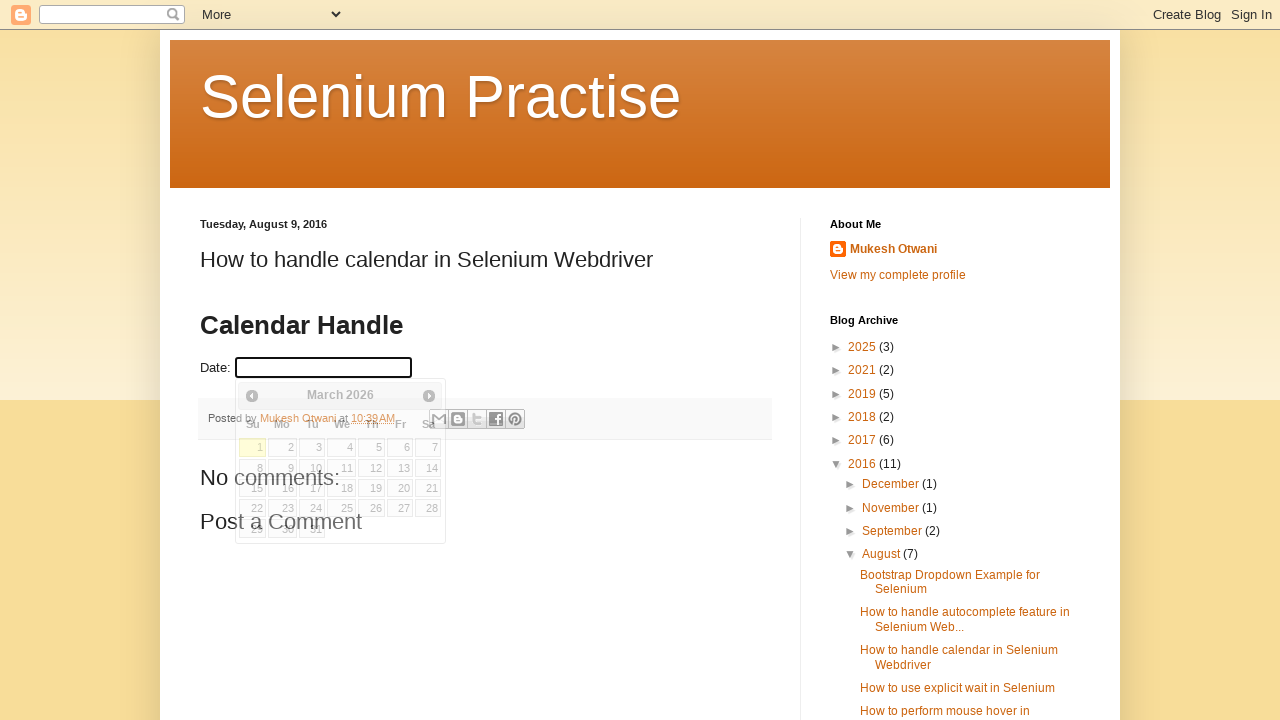

Clicked Next button to navigate to next month at (429, 396) on xpath=//span[text()='Next']
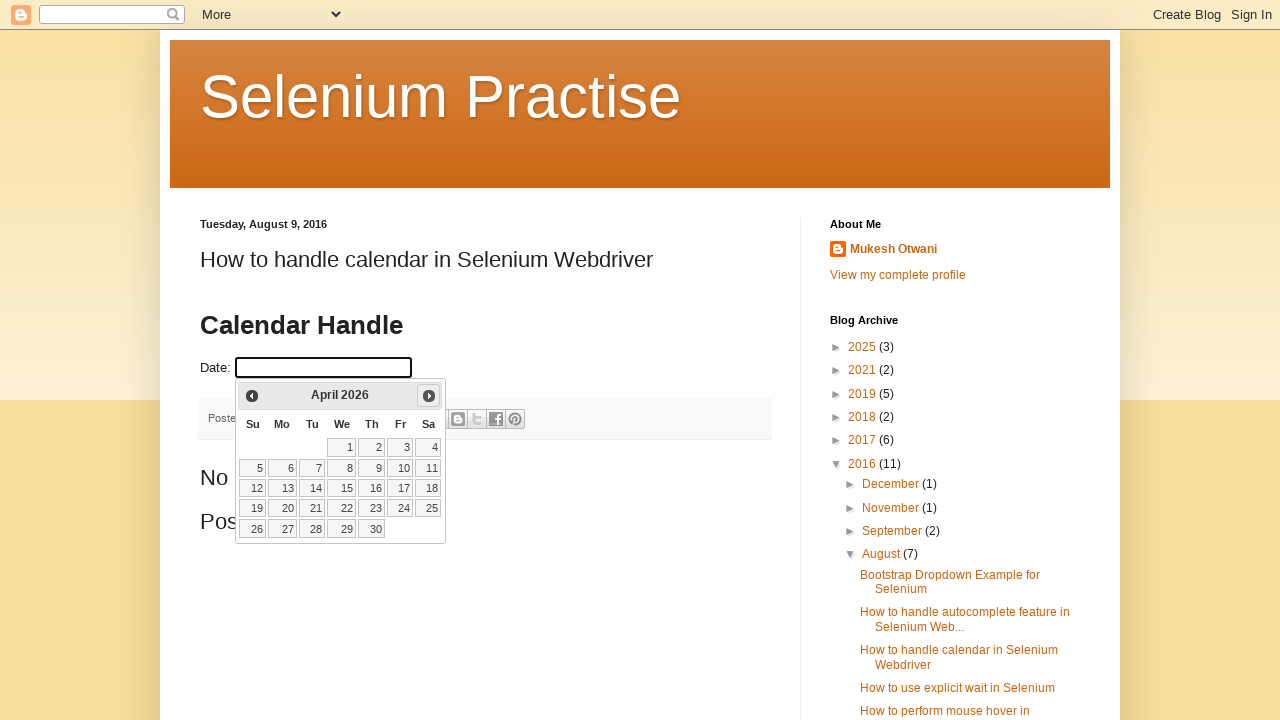

Selected 27th day from calendar at (282, 529) on xpath=//a[text()='27']
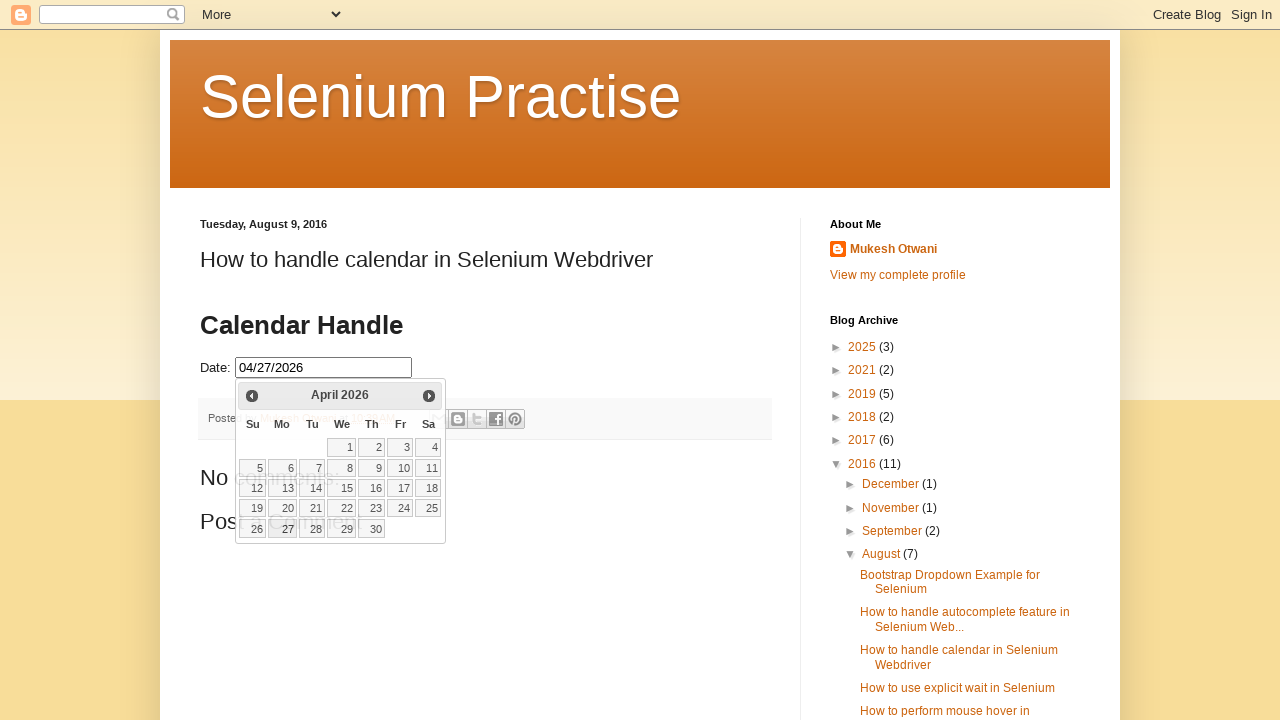

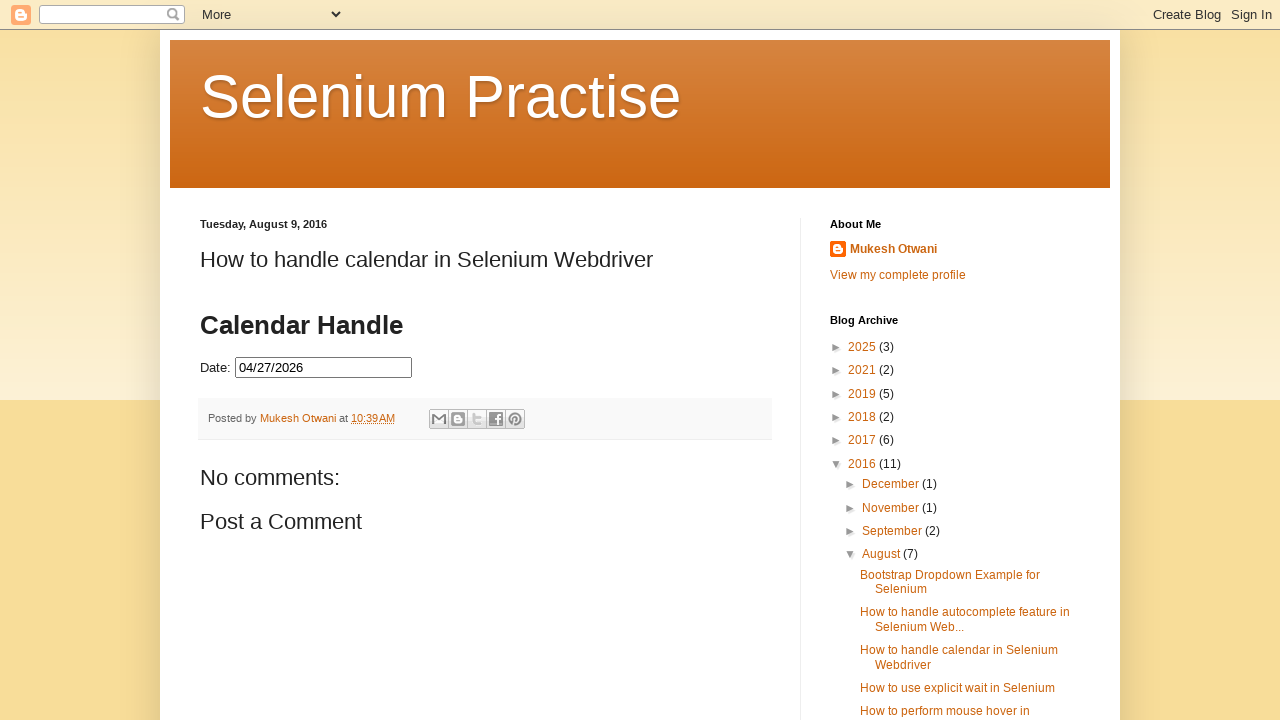